Tests radio button functionality on DemoQA by iterating through all radio buttons, checking if they are enabled, selecting them with SPACE key, and verifying they become selected.

Starting URL: https://demoqa.com/radio-button

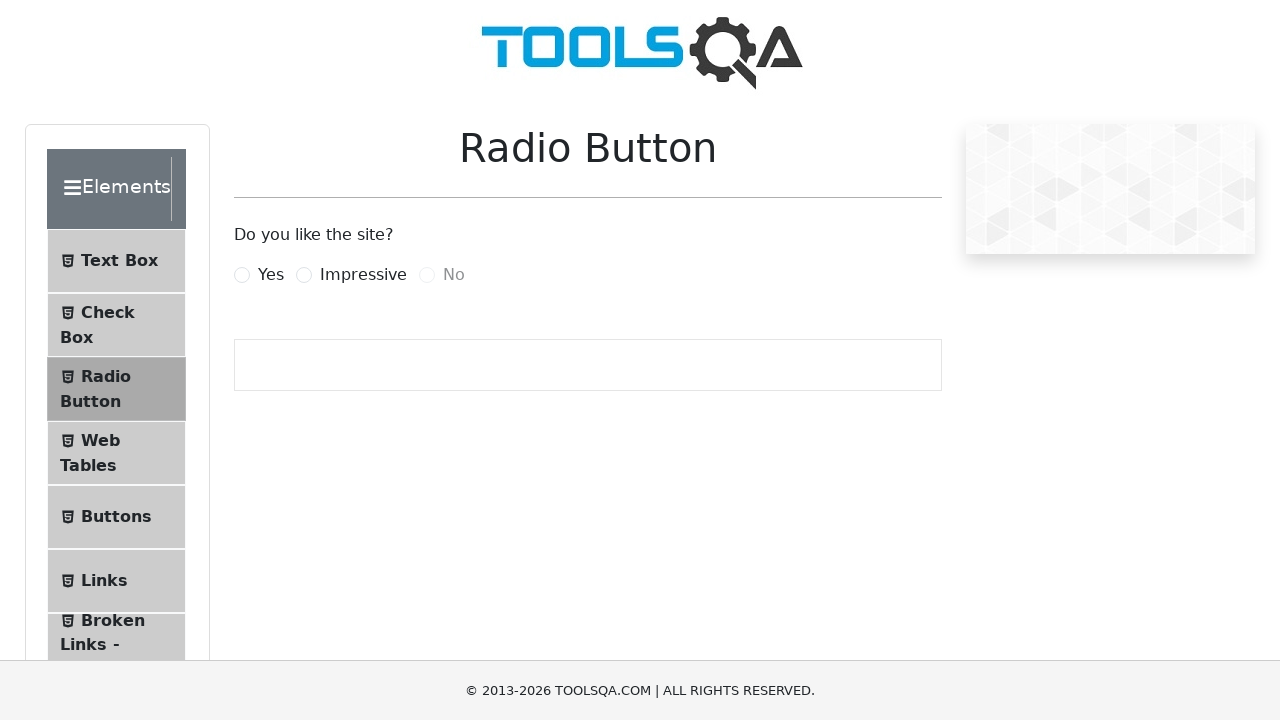

Retrieved all radio buttons with name='like'
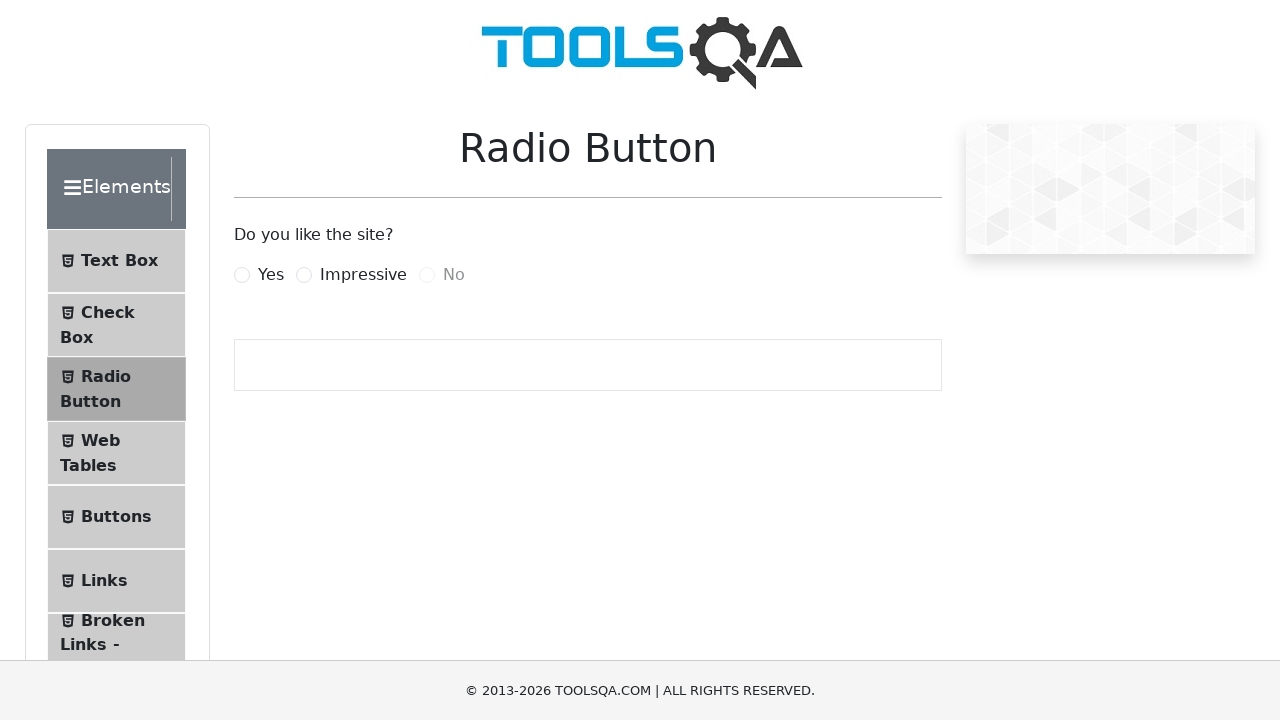

Got radio button ID: yesRadio
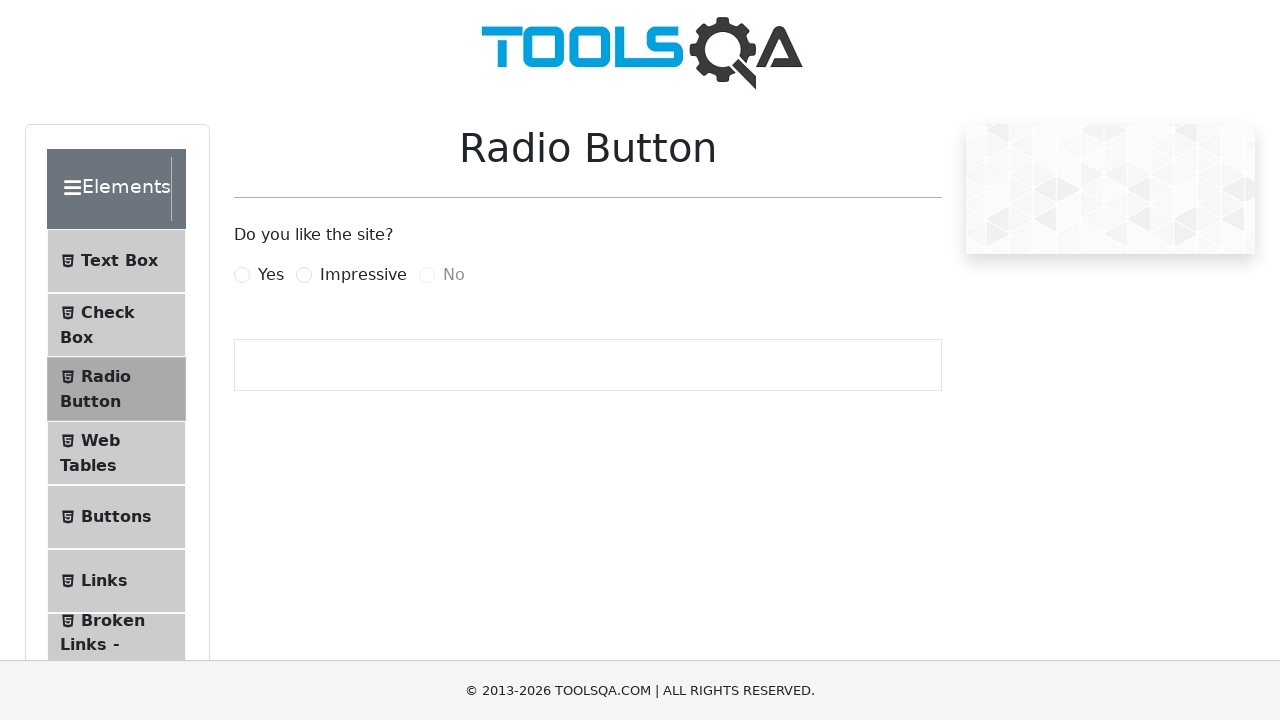

Clicked label for radio button yesRadio at (271, 275) on label[for='yesRadio']
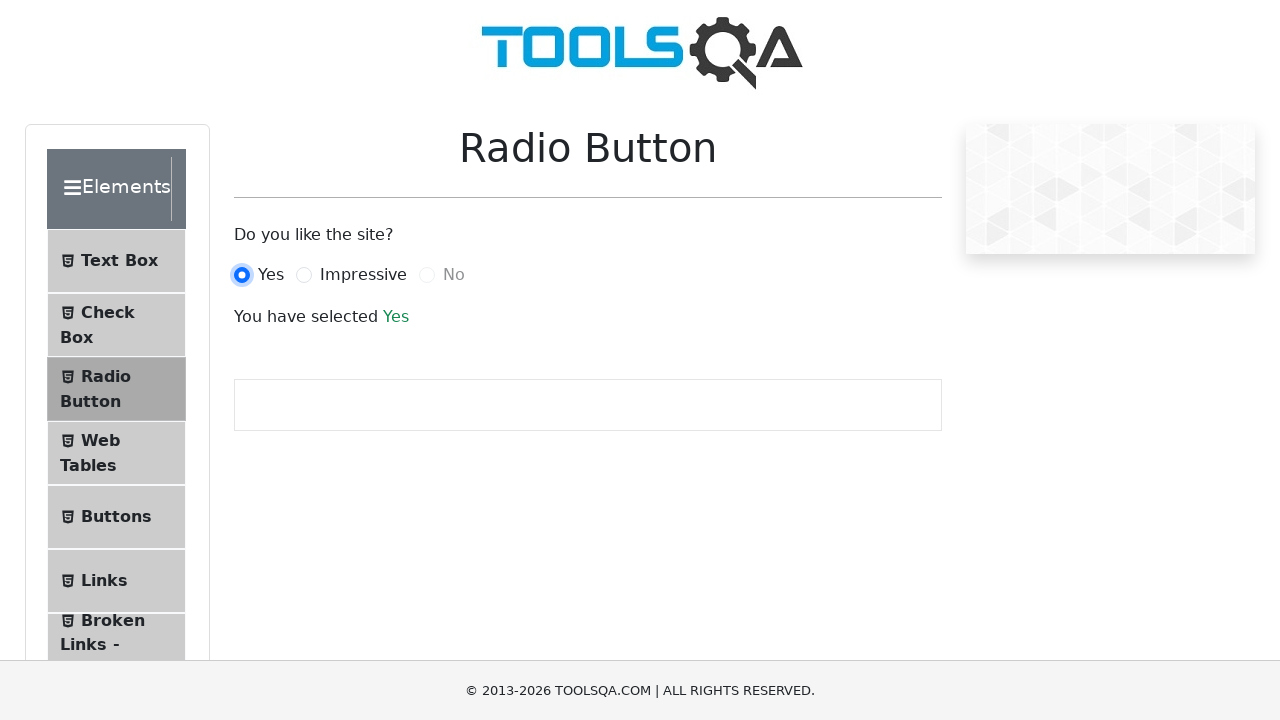

Checked if radio button yesRadio is selected
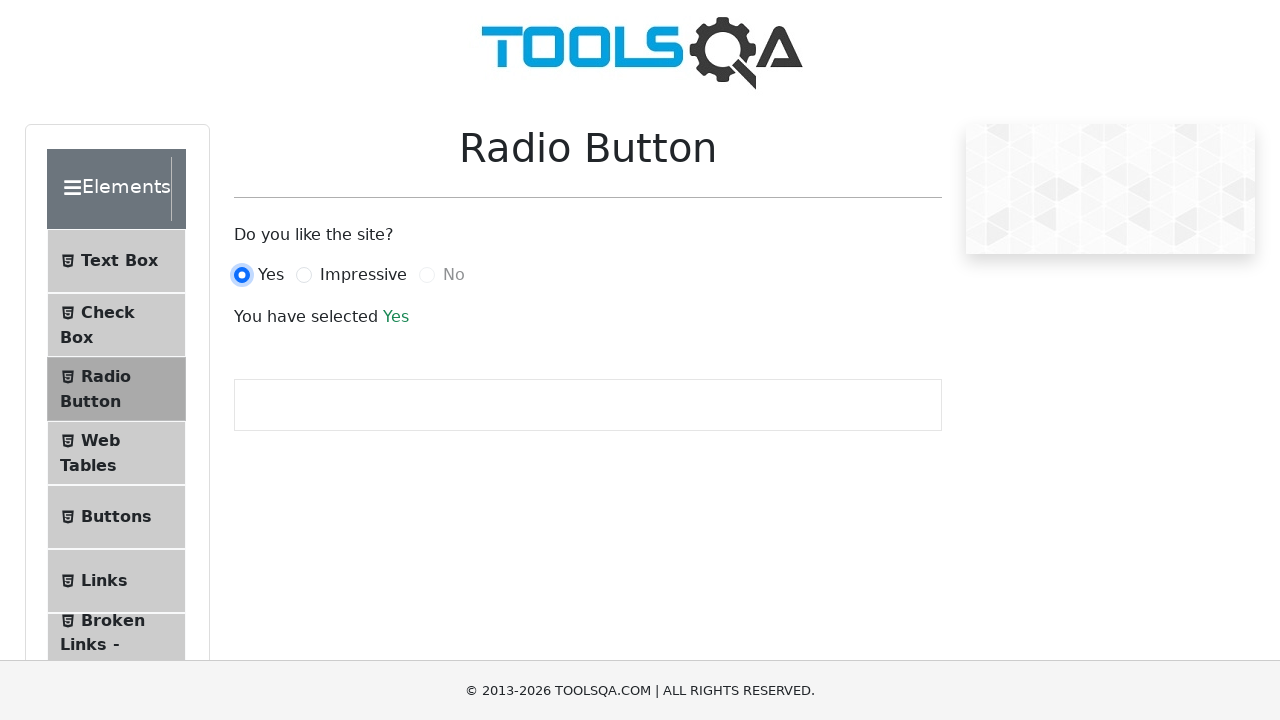

Selected Text : yesRadio
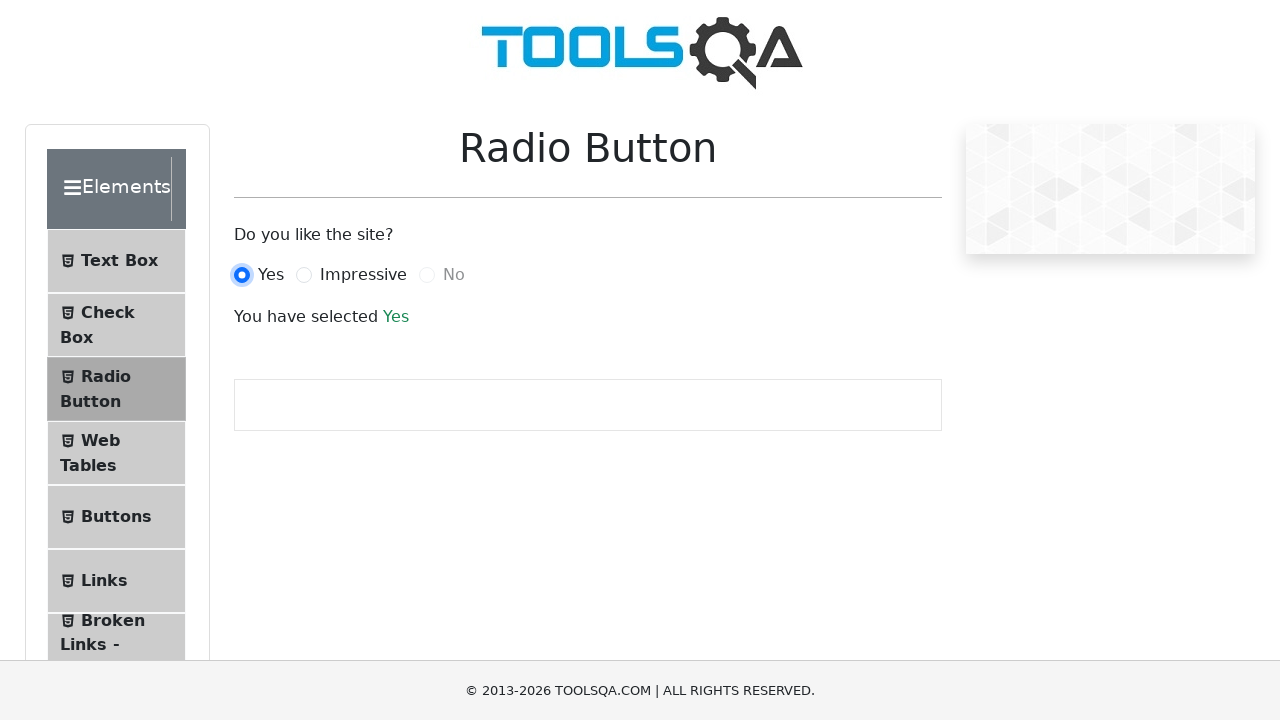

Assertion passed: yesRadio is selected
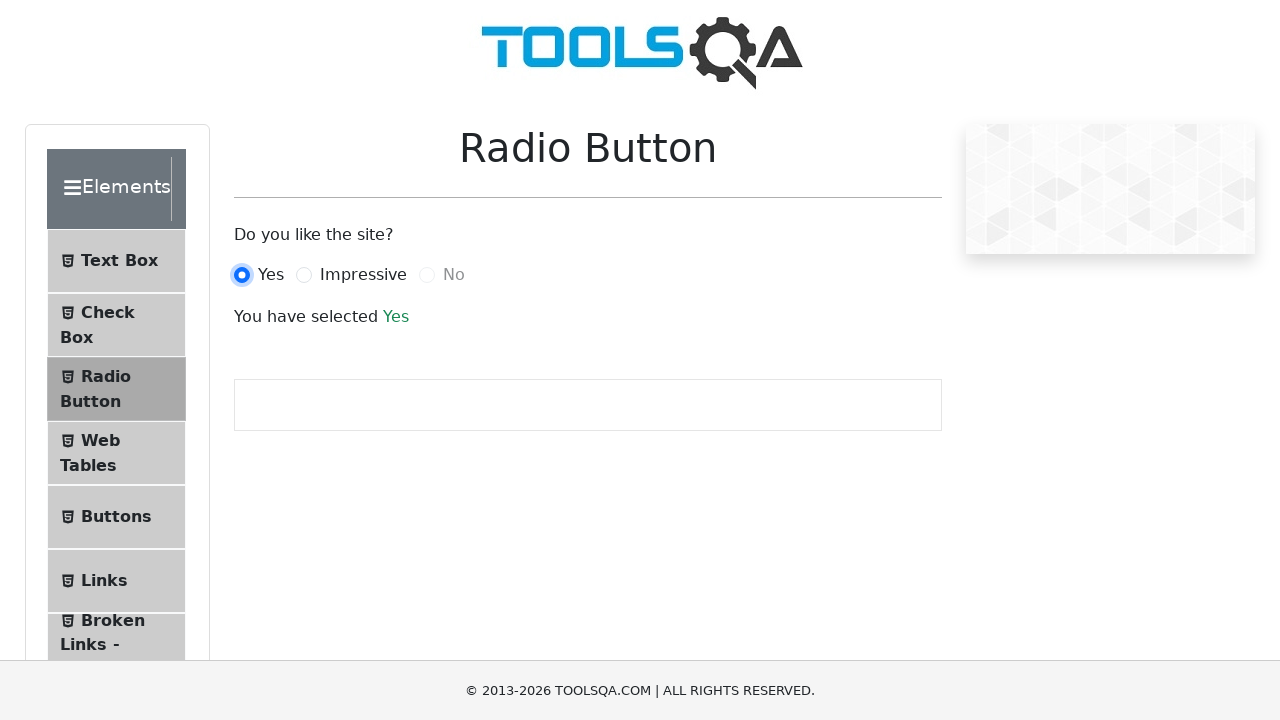

Got radio button ID: impressiveRadio
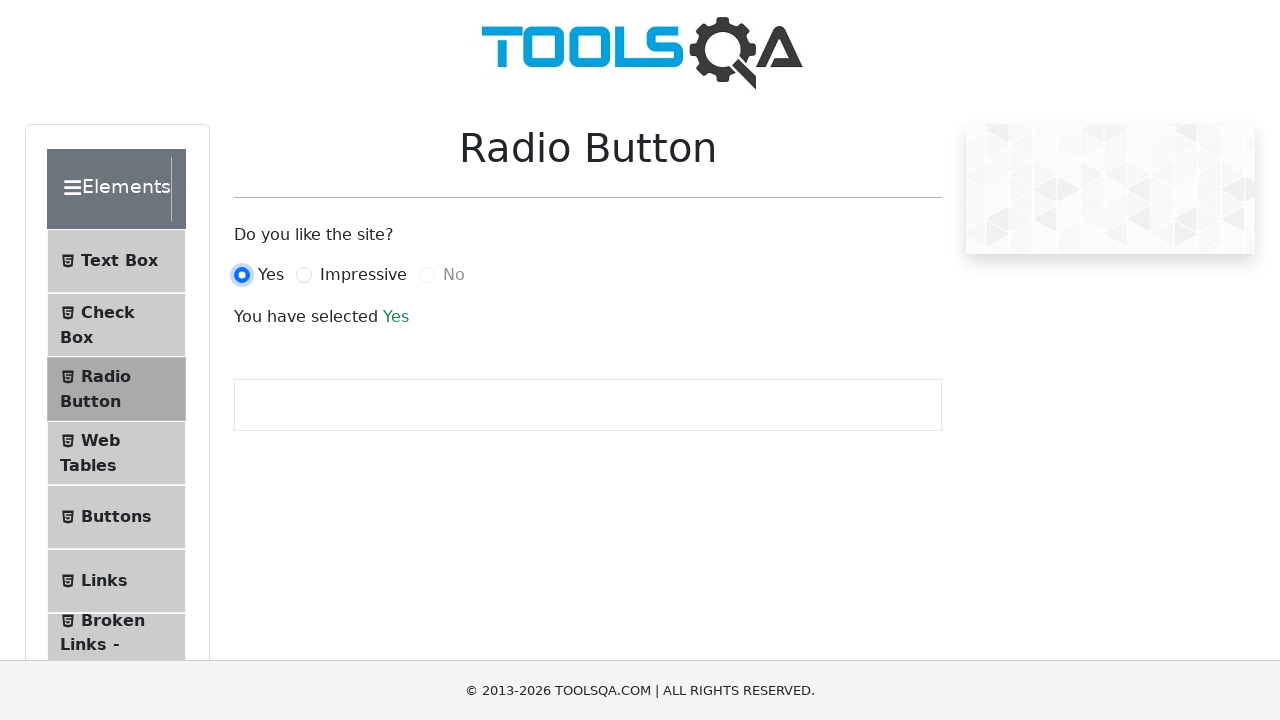

Clicked label for radio button impressiveRadio at (363, 275) on label[for='impressiveRadio']
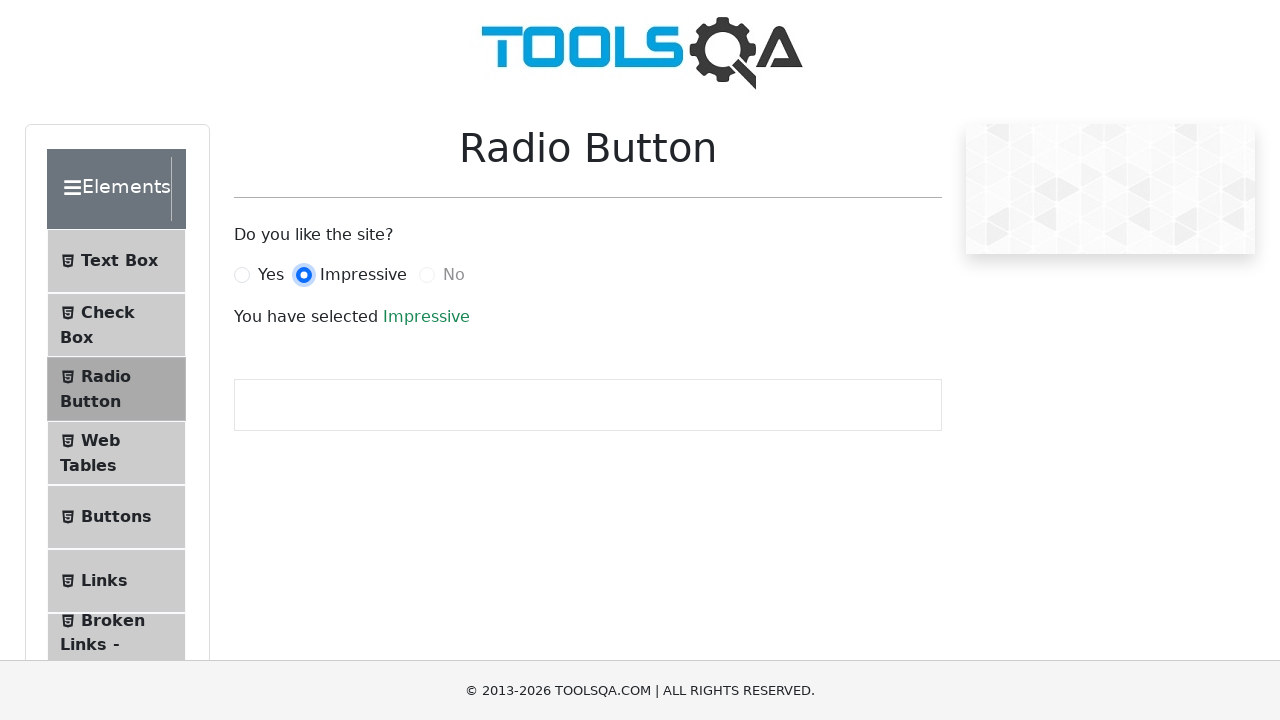

Checked if radio button impressiveRadio is selected
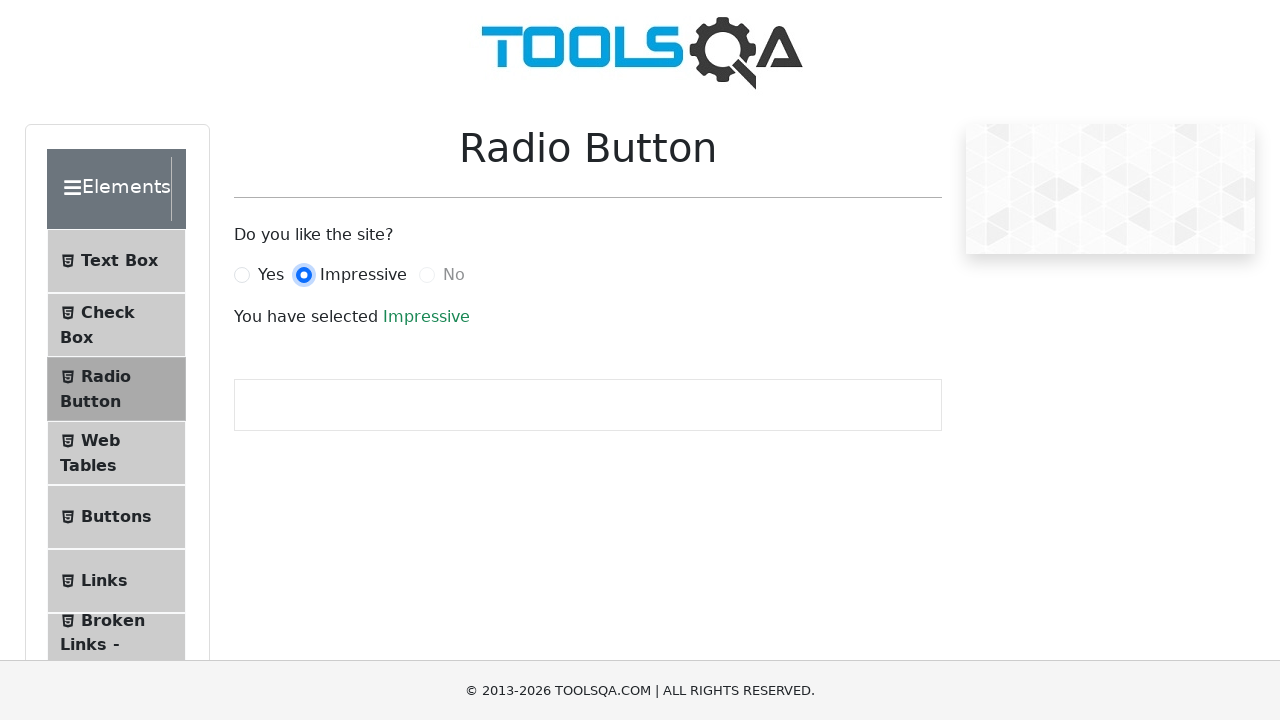

Selected Text : impressiveRadio
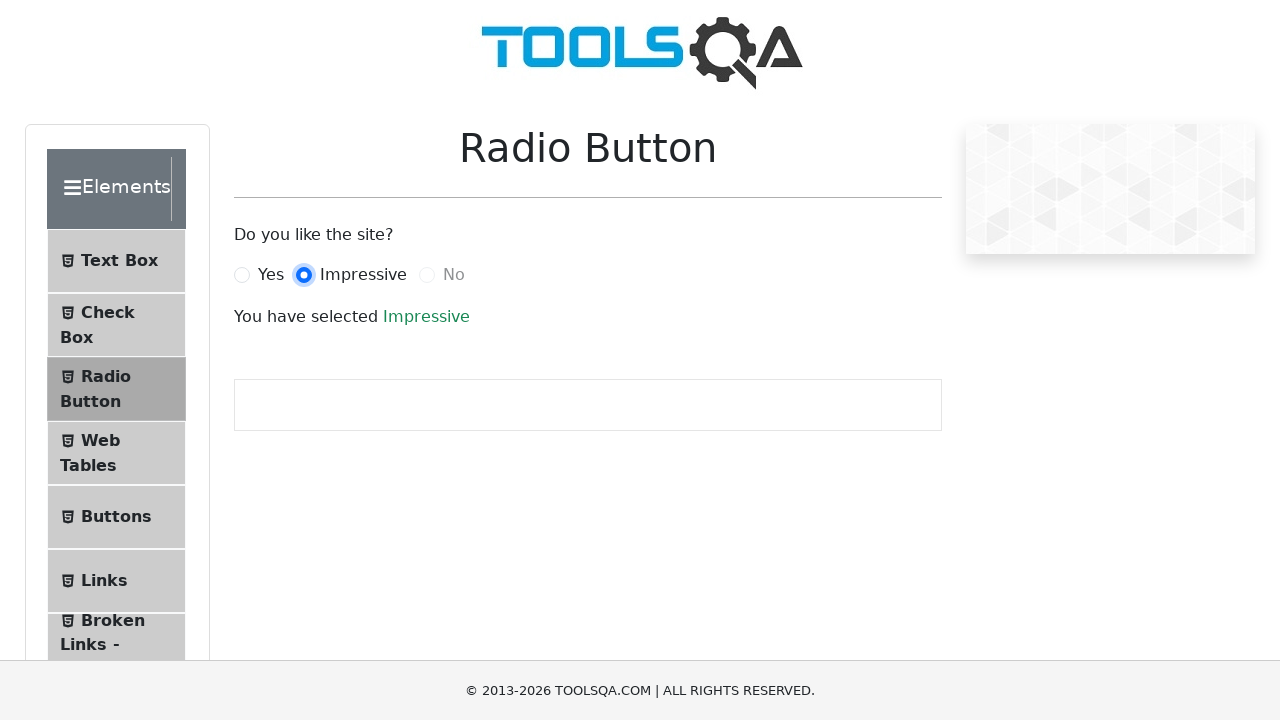

Assertion passed: impressiveRadio is selected
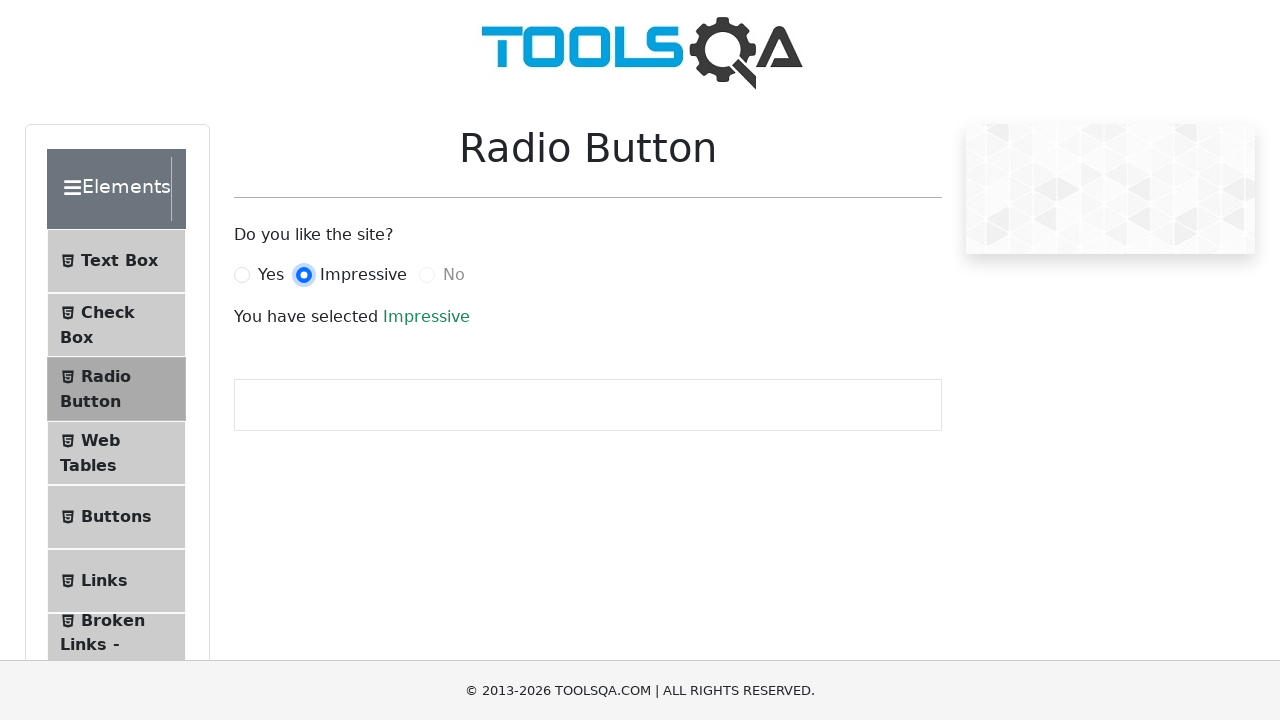

Got radio button ID: noRadio
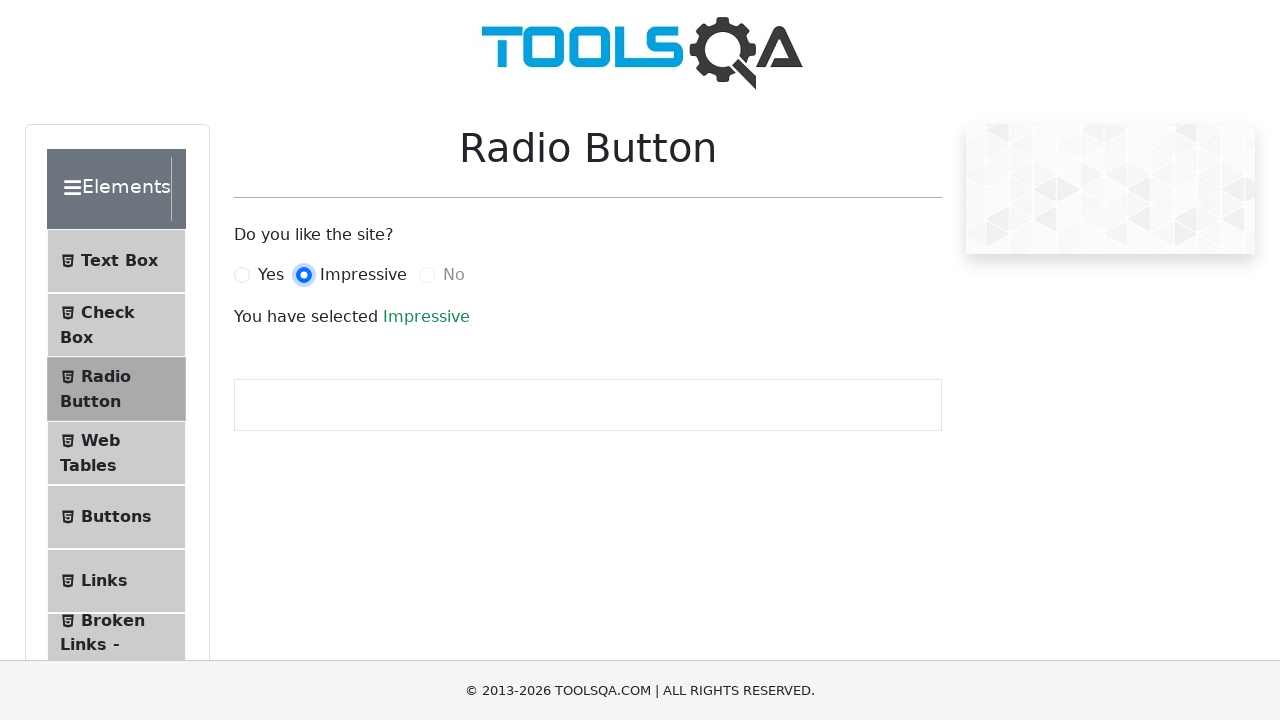

noRadio is not enabled, skipping
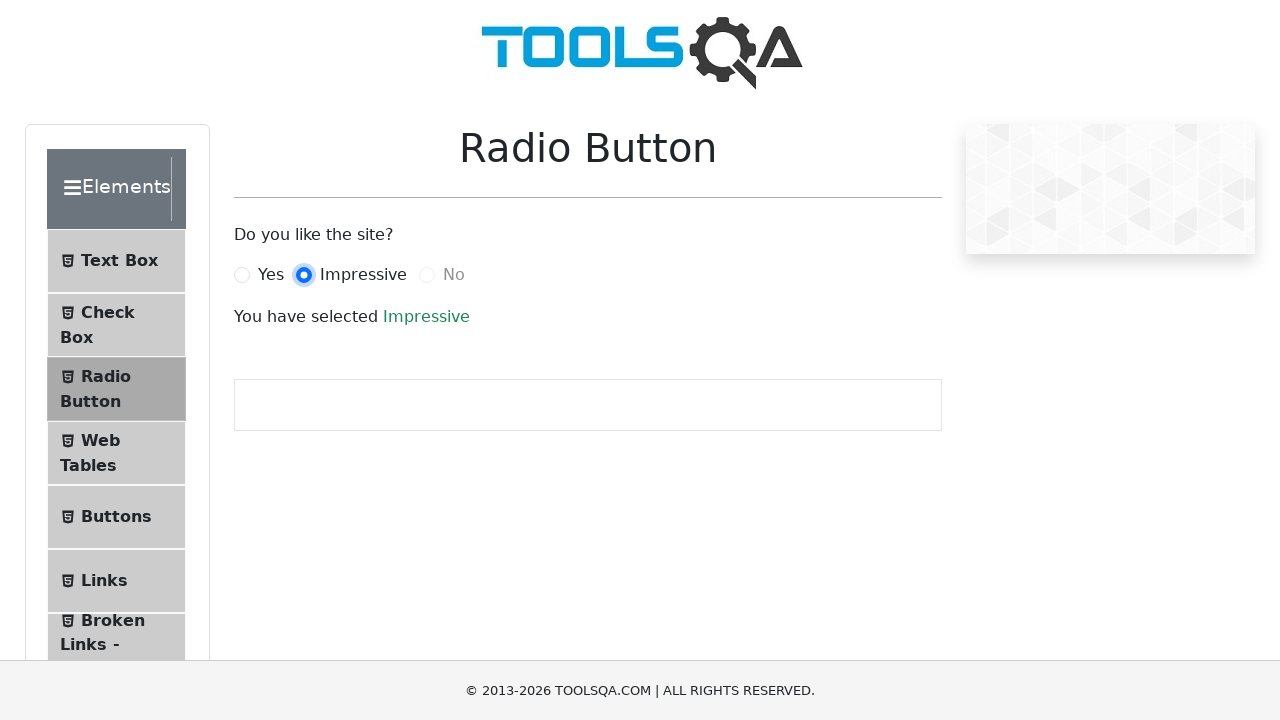

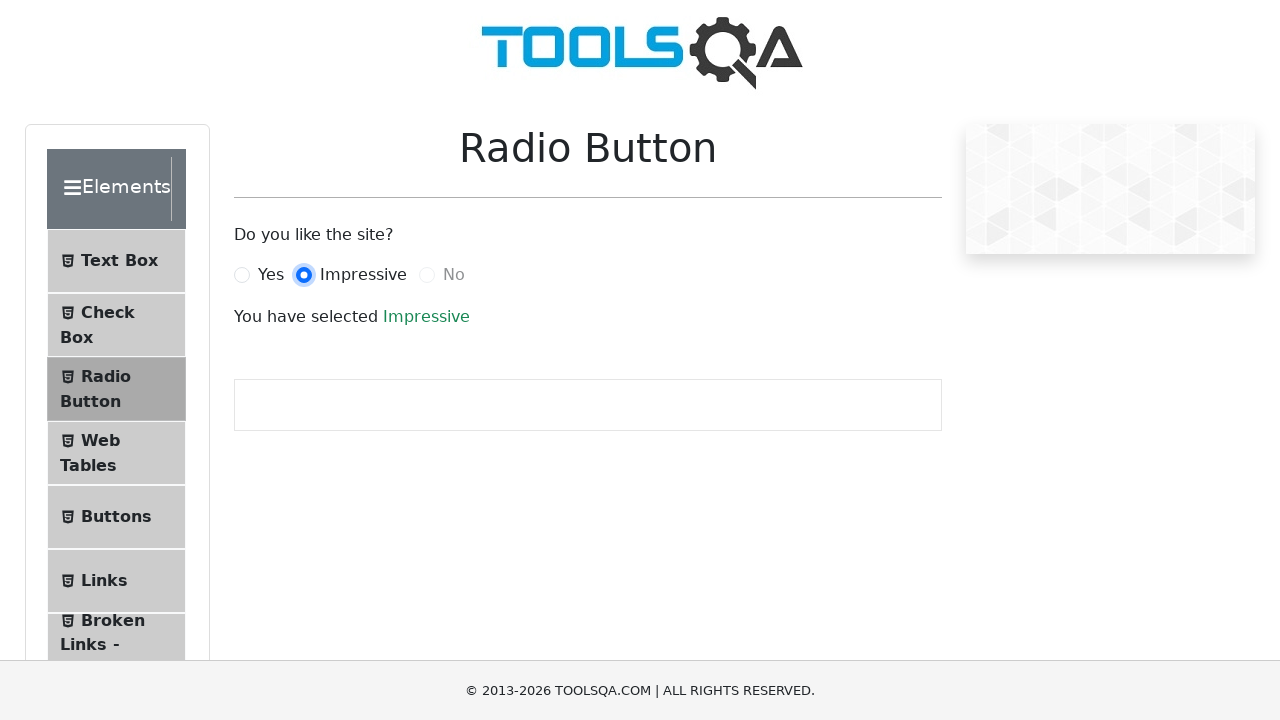